Tests key press detection by pressing a key and verifying the displayed result

Starting URL: https://the-internet.herokuapp.com/

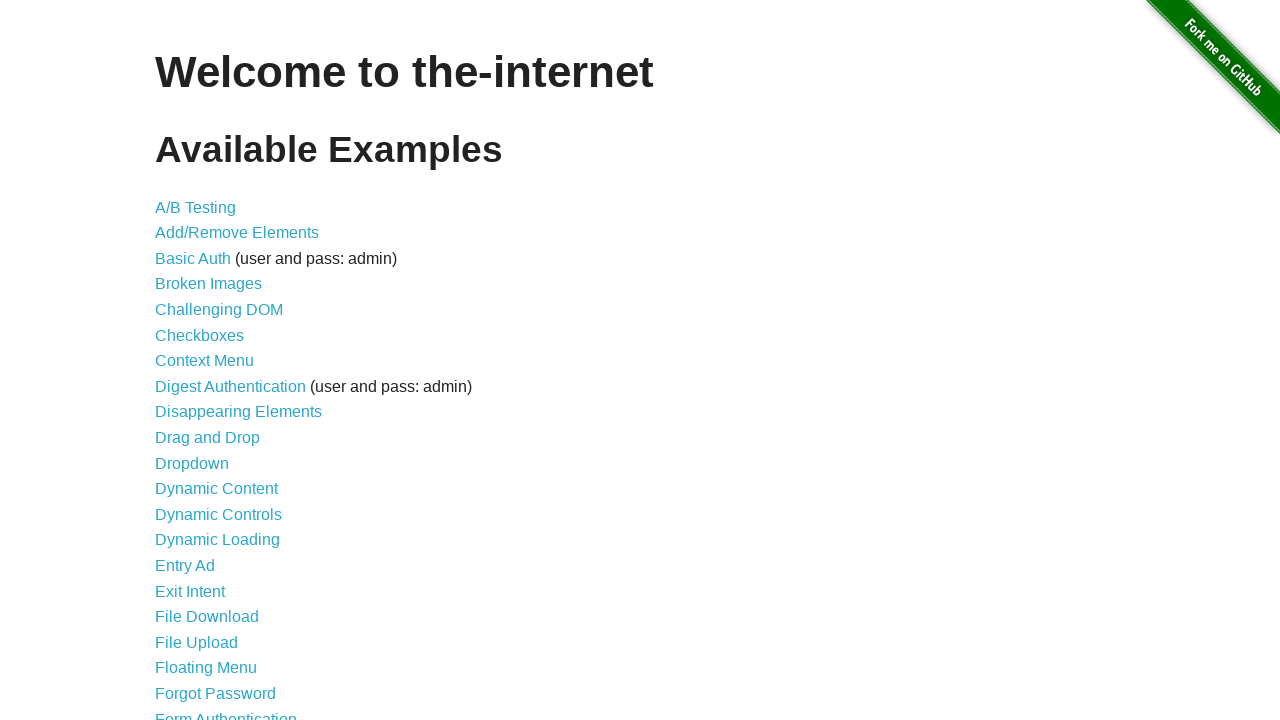

Clicked on Key Presses link at (200, 360) on xpath=//a[text()='Key Presses']
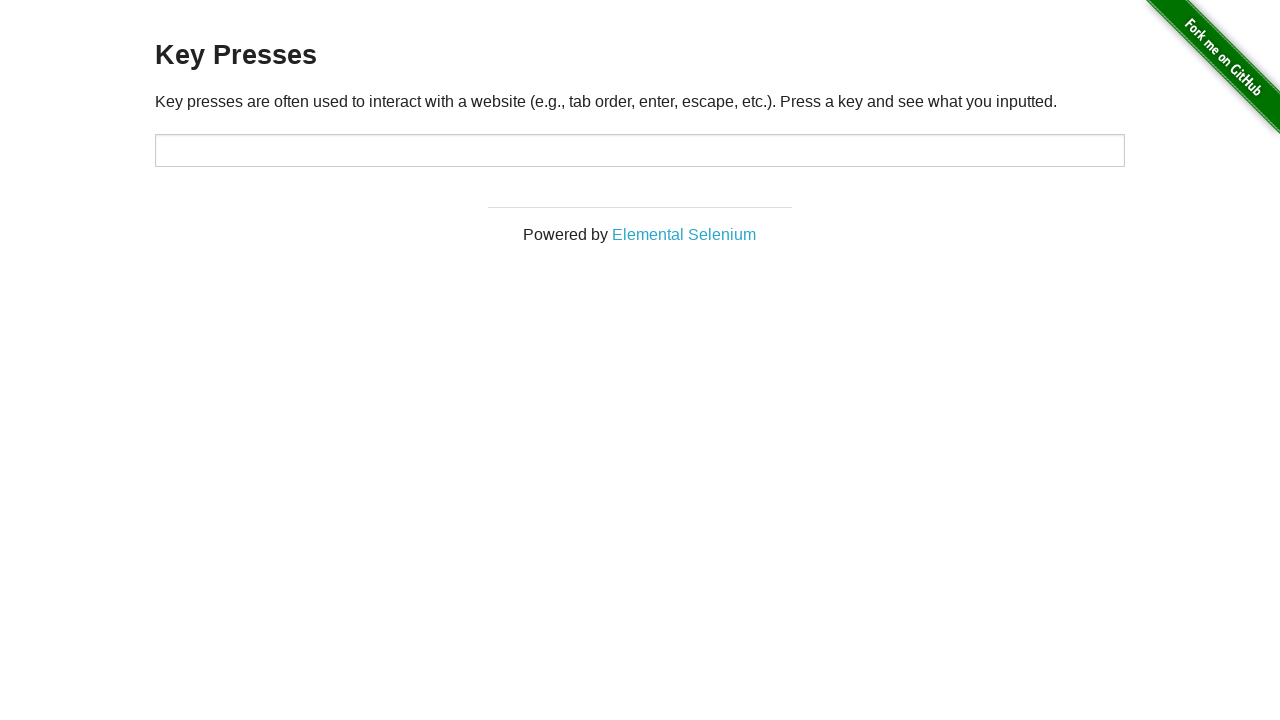

Pressed ALT key in the input field and verified key press detection on //input[@id='target']
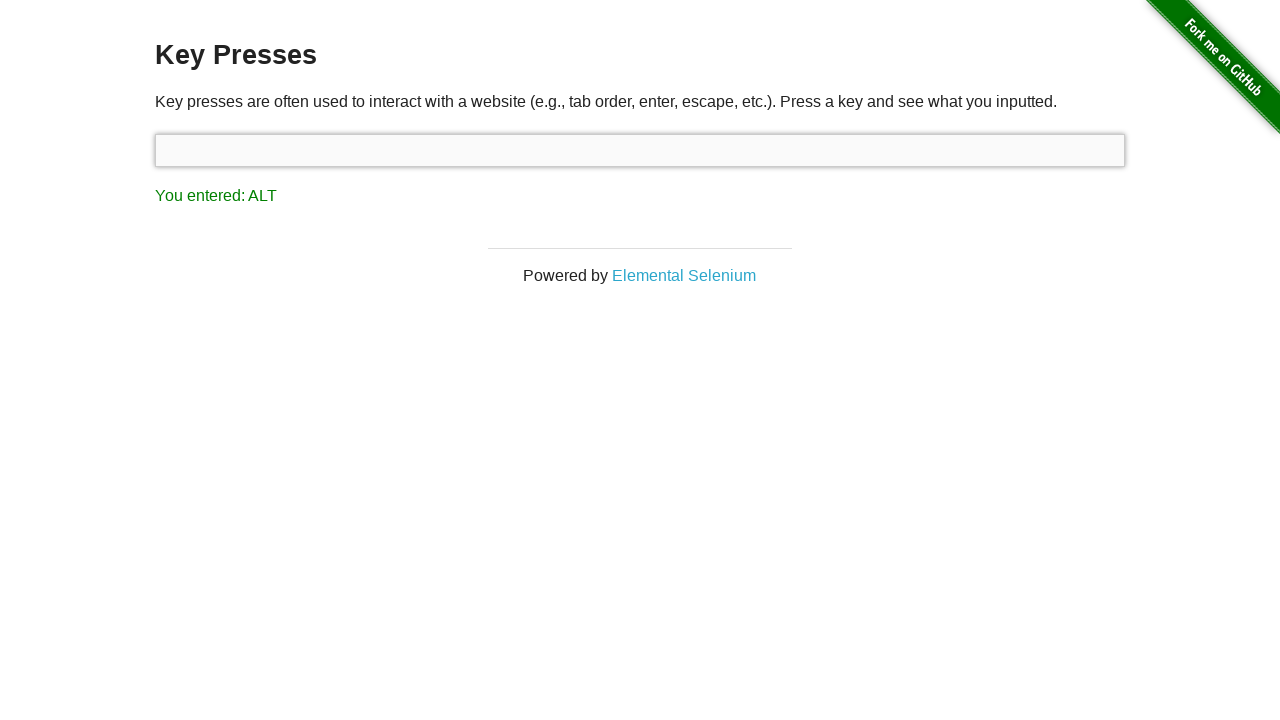

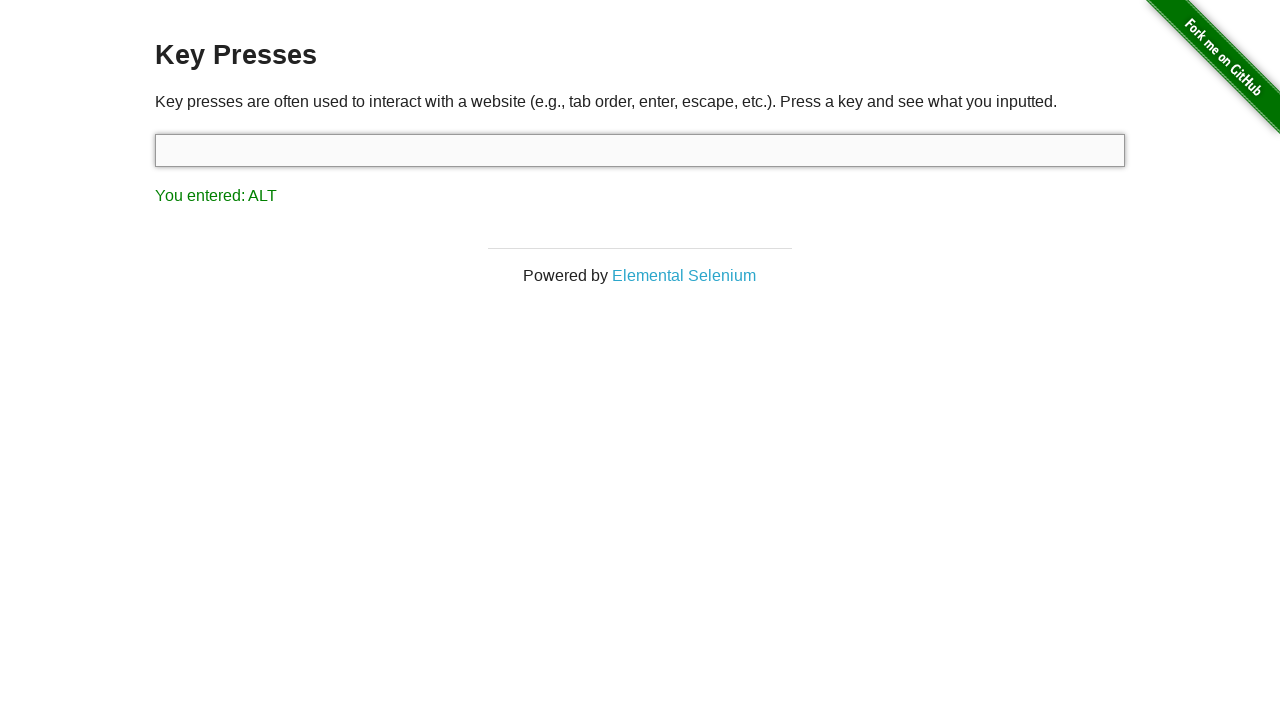